Tests scrolling functionality on a quotes page by scrolling down and verifying the scroll position changes

Starting URL: https://quotes.toscrape.com/scroll

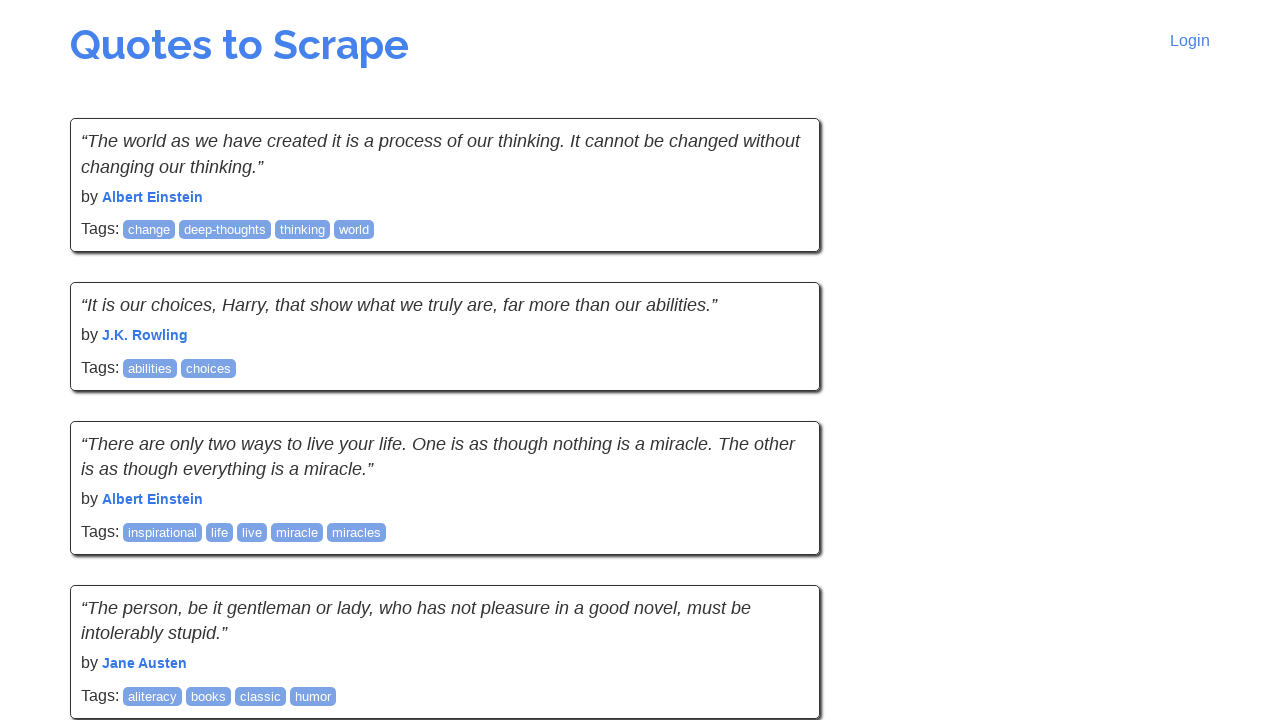

Set viewport size to 800x600 pixels
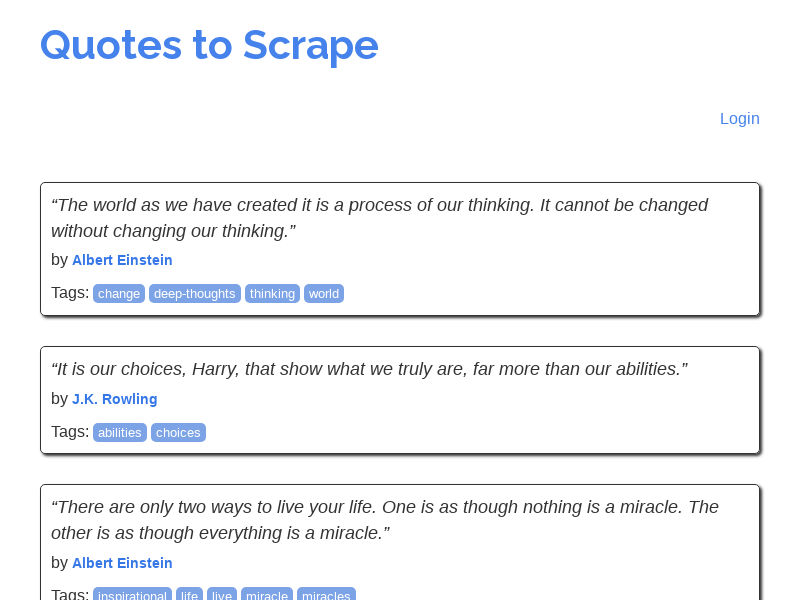

Waited for quote elements to load on the page
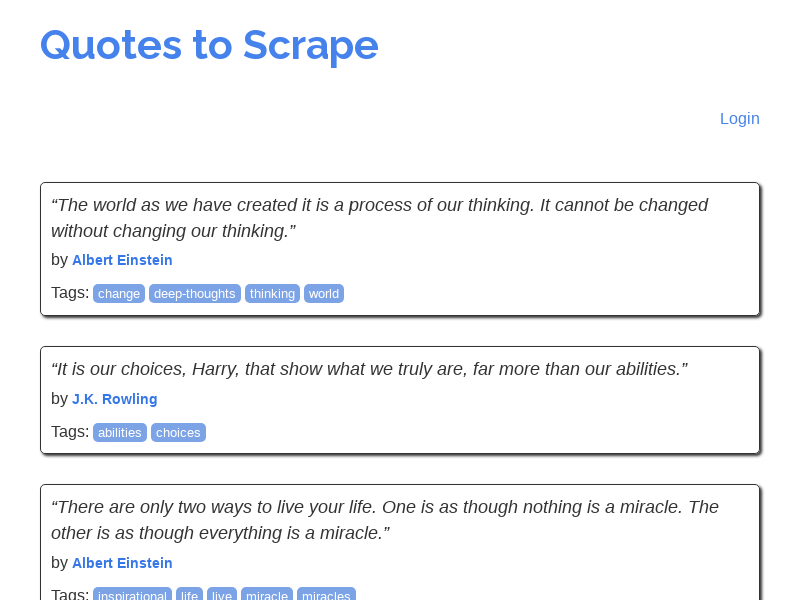

Scrolled down 100 pixels on the quotes page
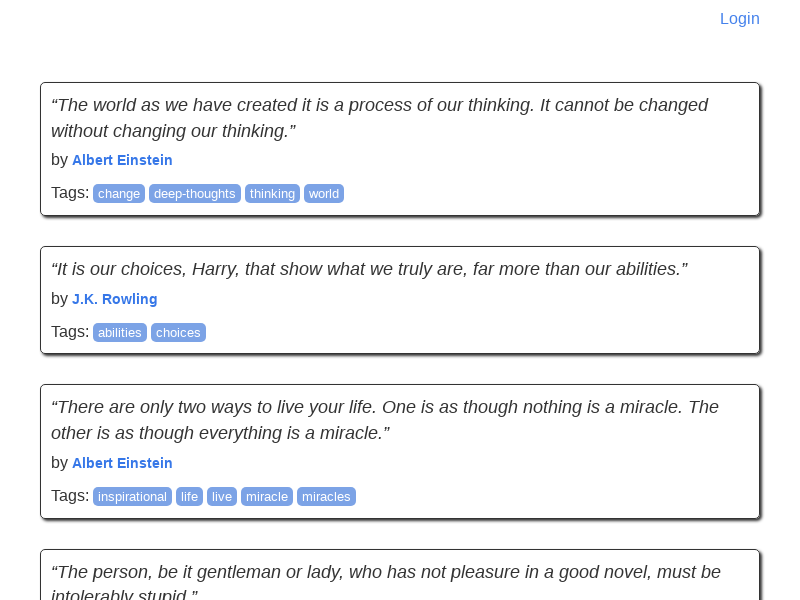

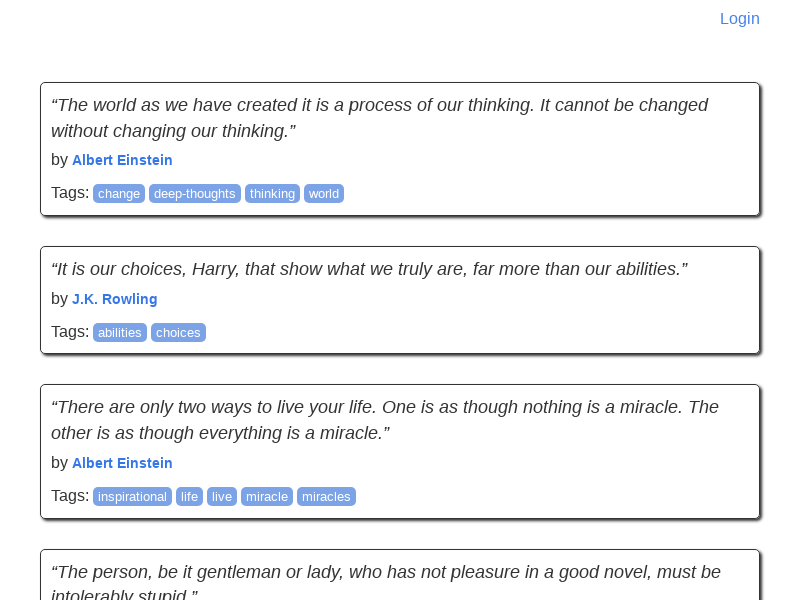